Tests Vue.js dropdown by selecting "Third Option" from the dropdown menu

Starting URL: https://mikerodham.github.io/vue-dropdowns/

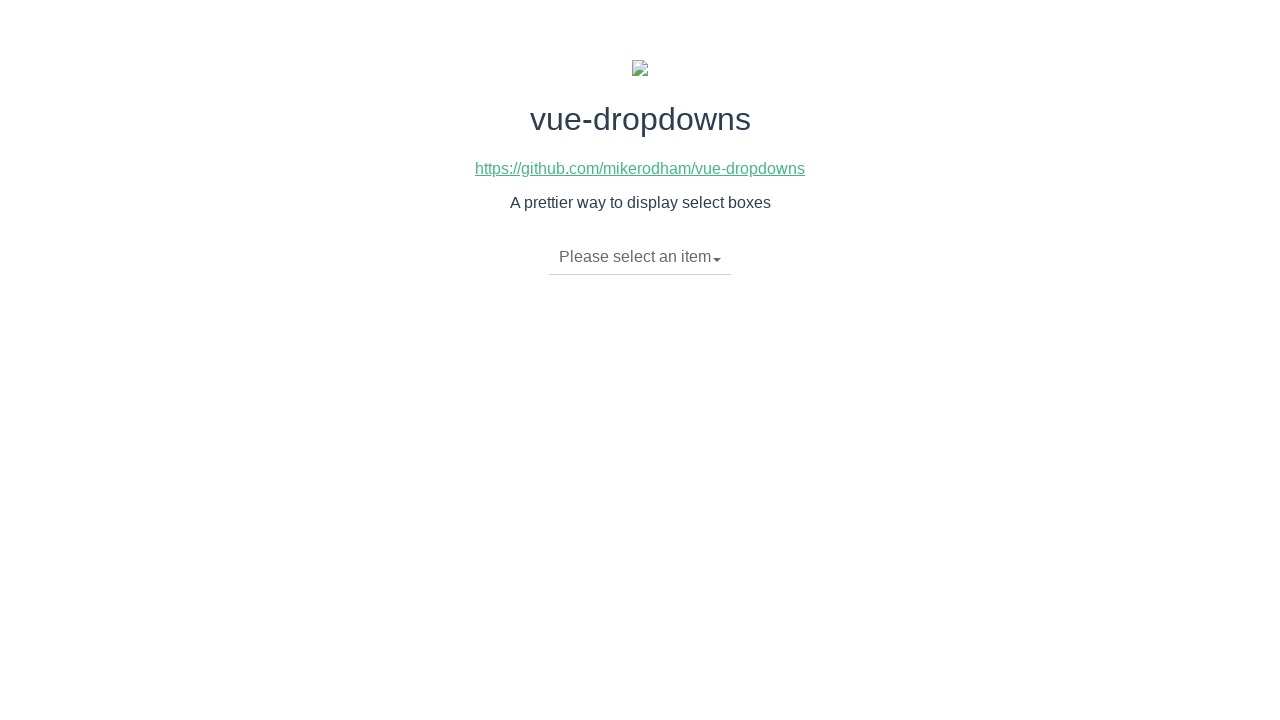

Clicked dropdown toggle to open menu at (640, 257) on li.dropdown-toggle
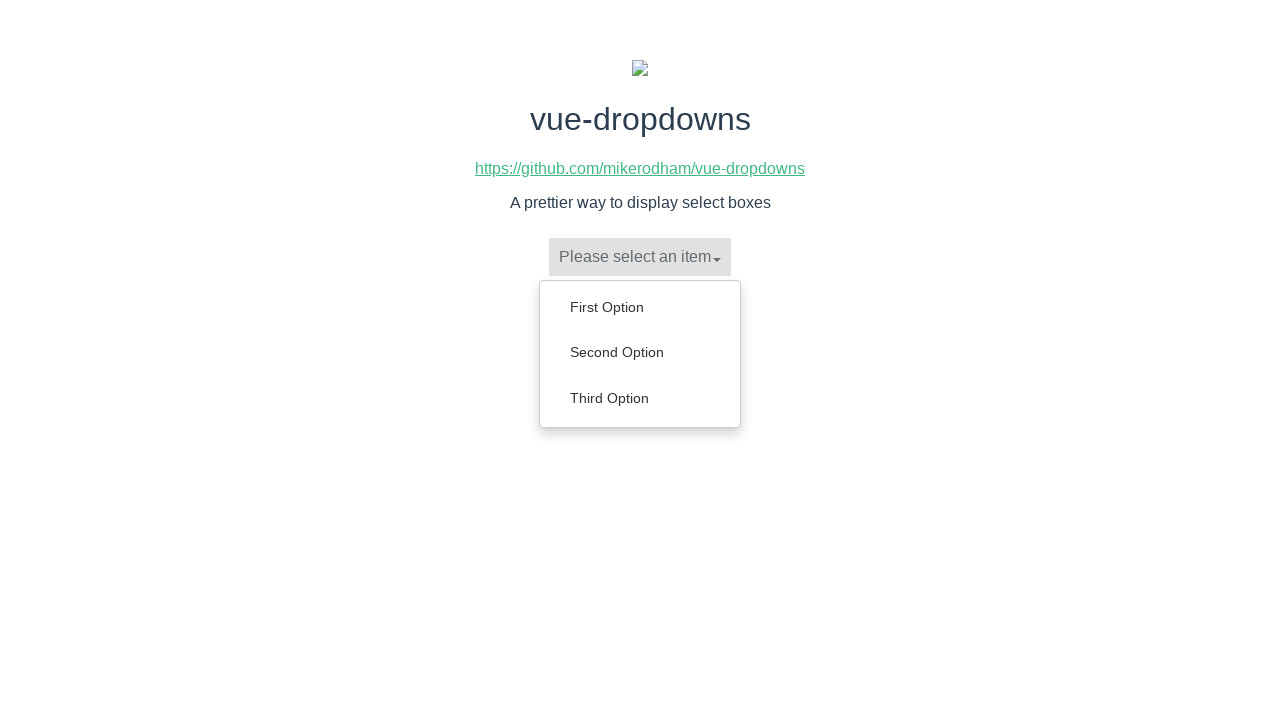

Dropdown menu items became visible
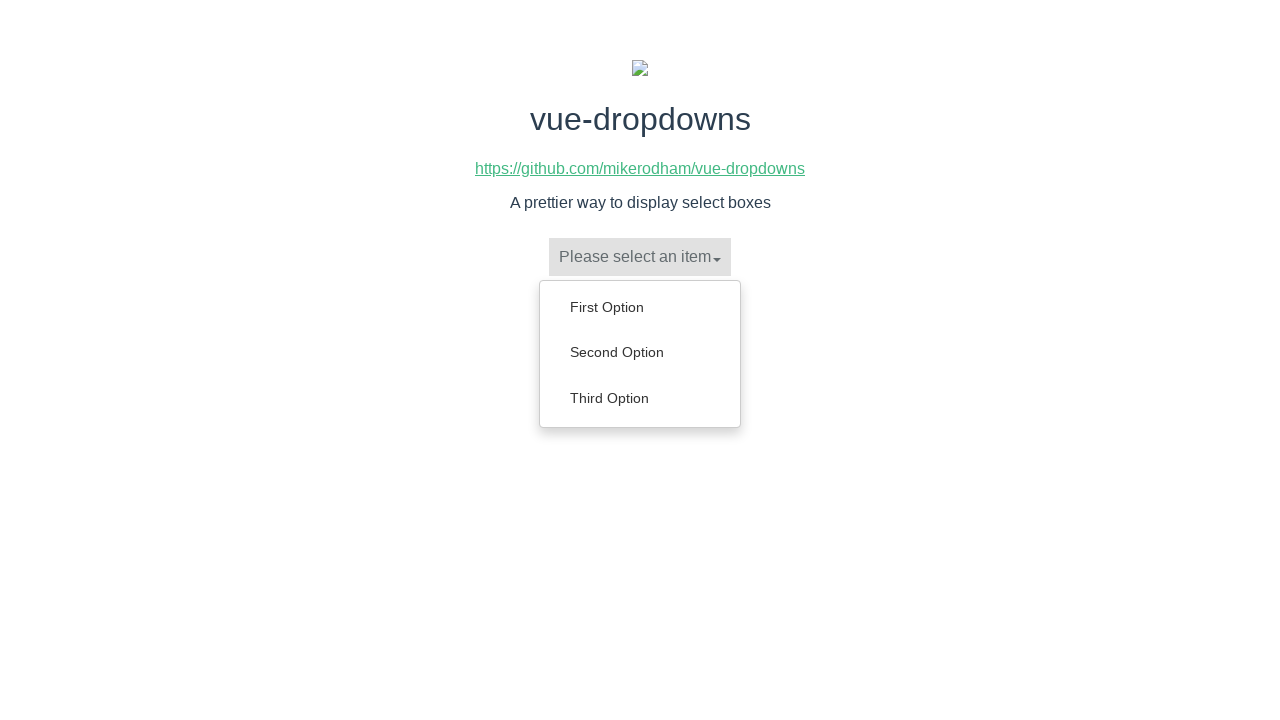

Selected 'Third Option' from dropdown menu at (640, 398) on ul.dropdown-menu a:has-text('Third Option')
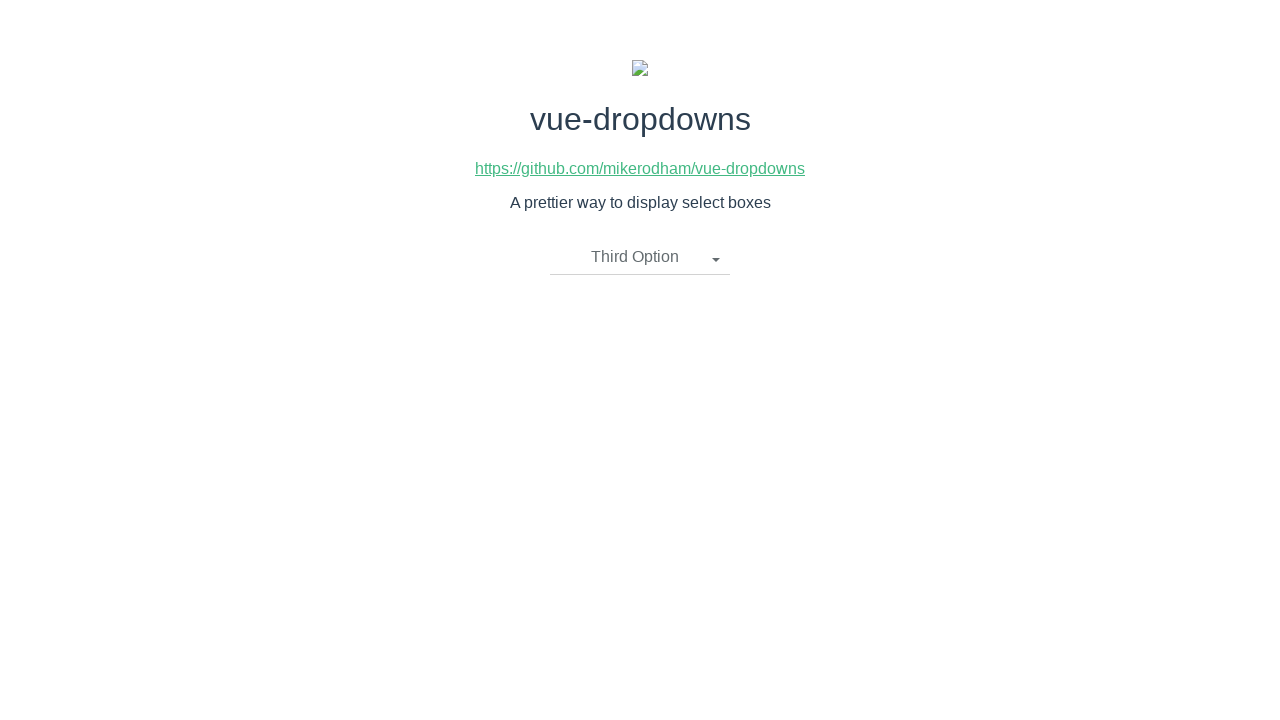

Verified that 'Third Option' is now selected in dropdown
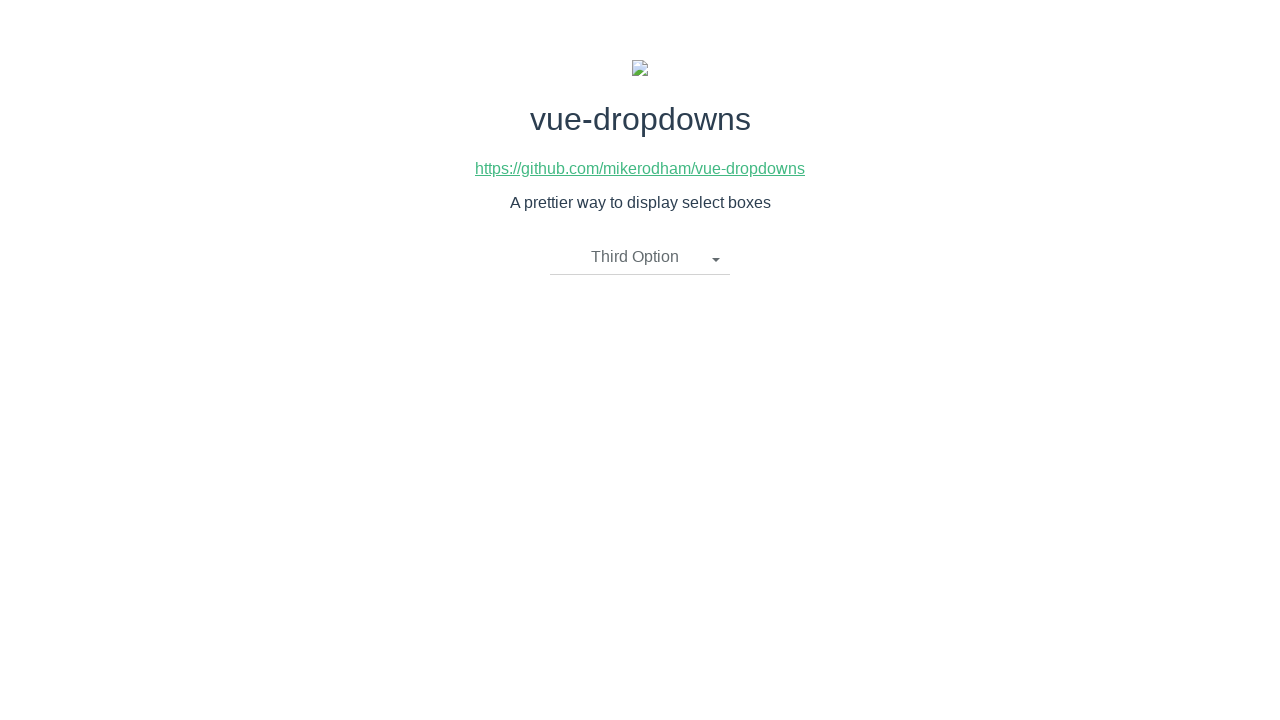

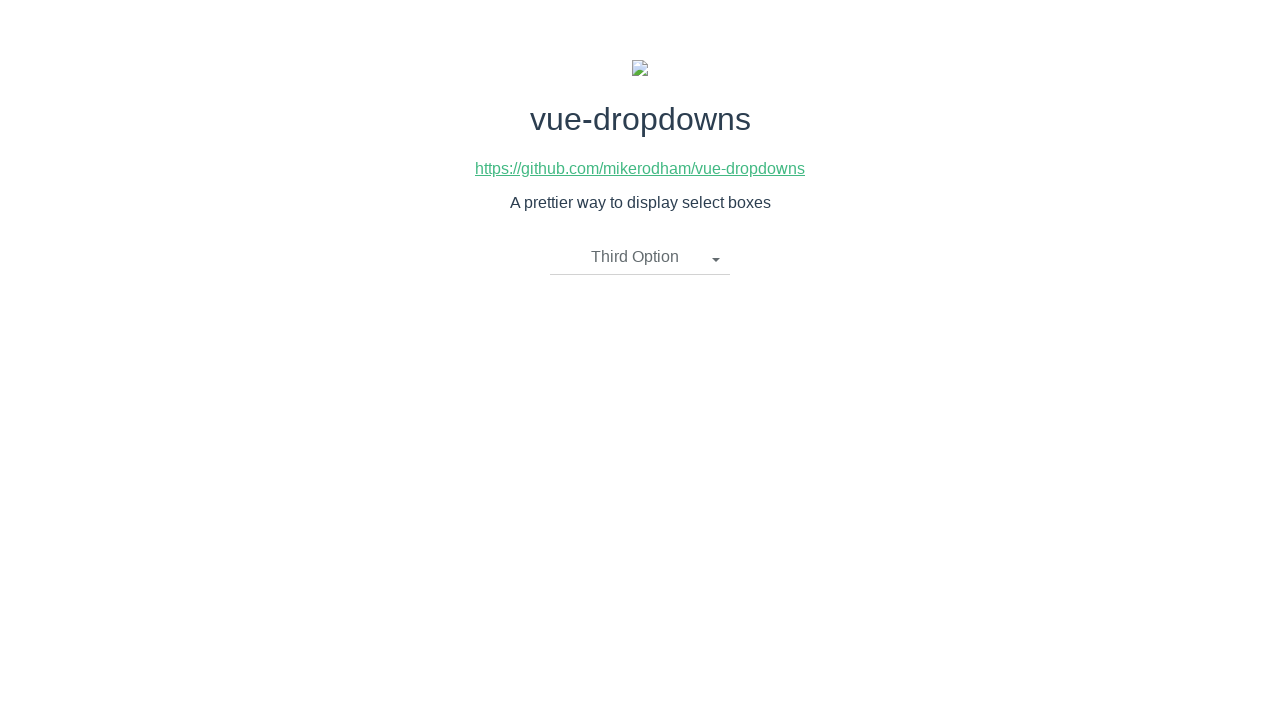